Tests JavaScript prompt alert functionality by clicking a button to trigger a prompt, entering text into the prompt, accepting it, and verifying the result message

Starting URL: https://the-internet.herokuapp.com/javascript_alerts

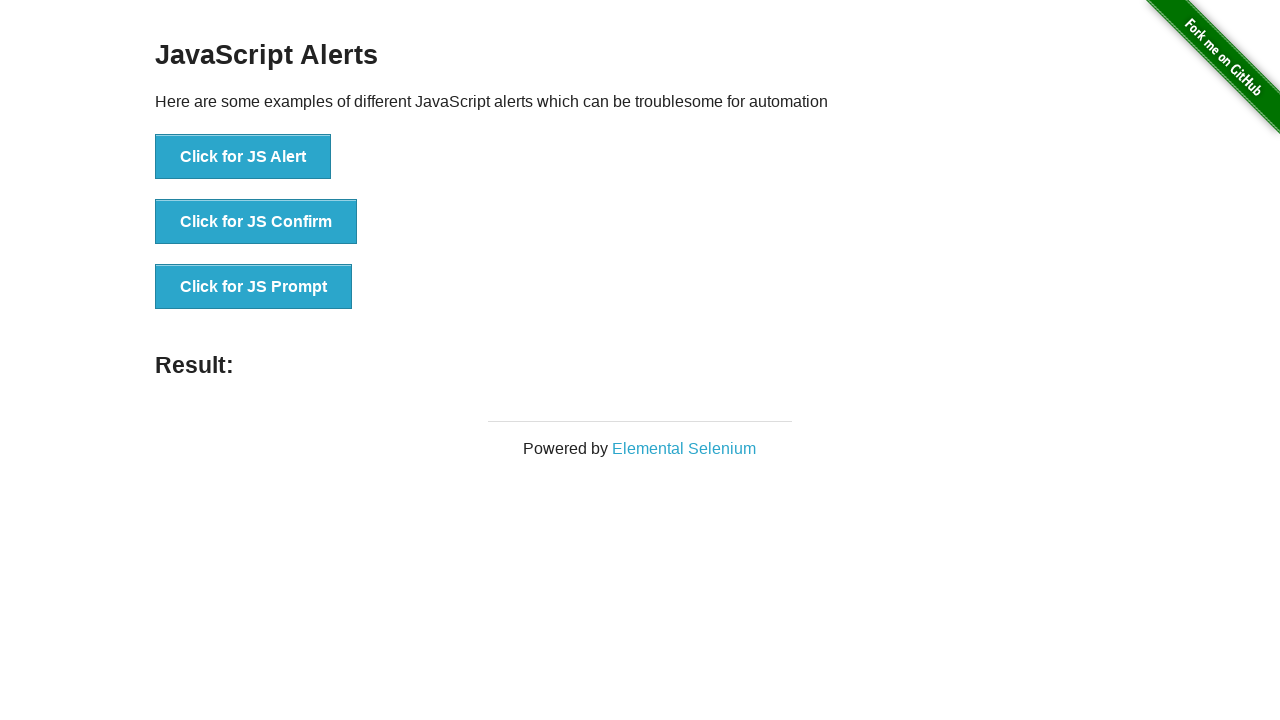

Clicked button to trigger JavaScript prompt dialog at (254, 287) on button[onclick='jsPrompt()']
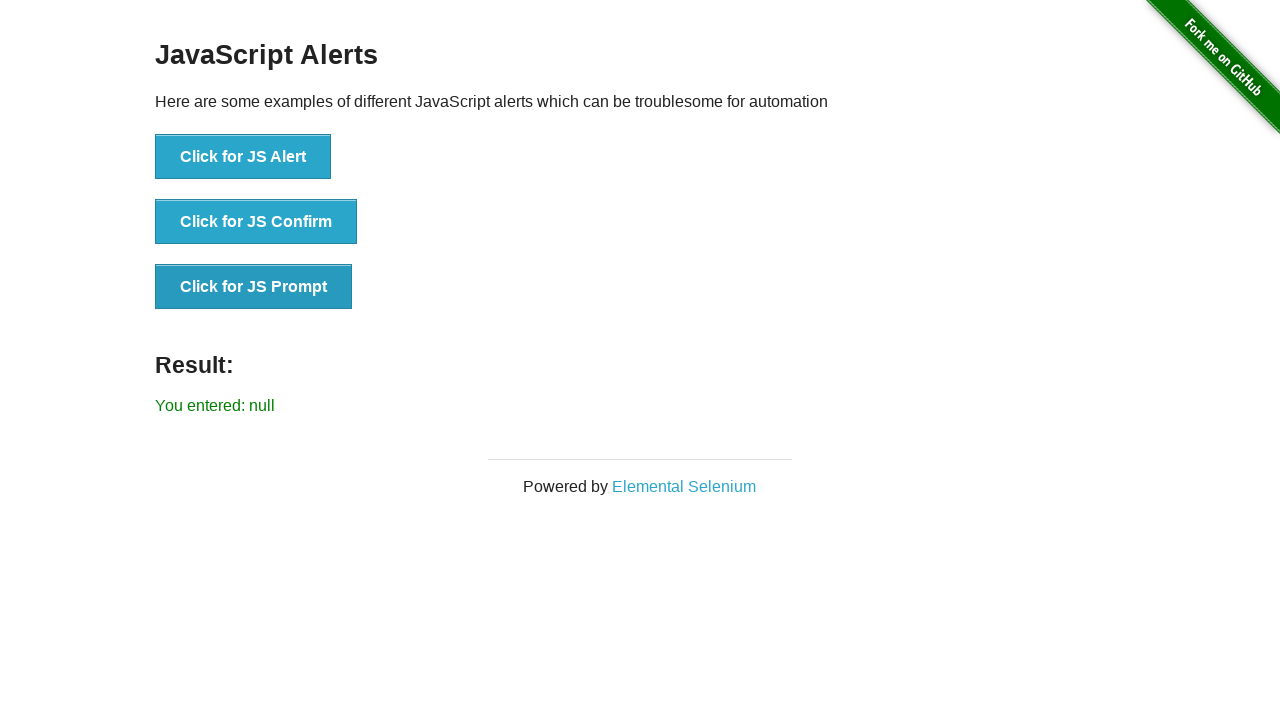

Set up dialog handler to accept prompt with text 'Marcus'
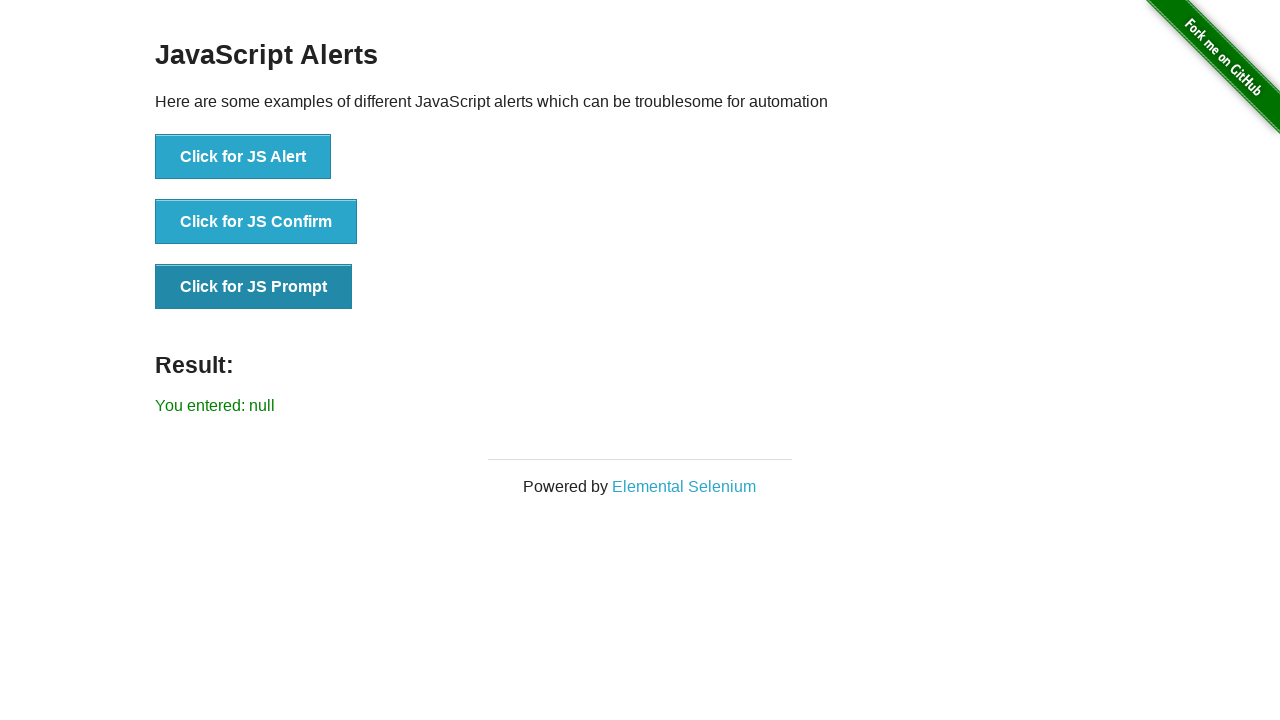

Clicked button again to trigger prompt dialog with handler active at (254, 287) on button[onclick='jsPrompt()']
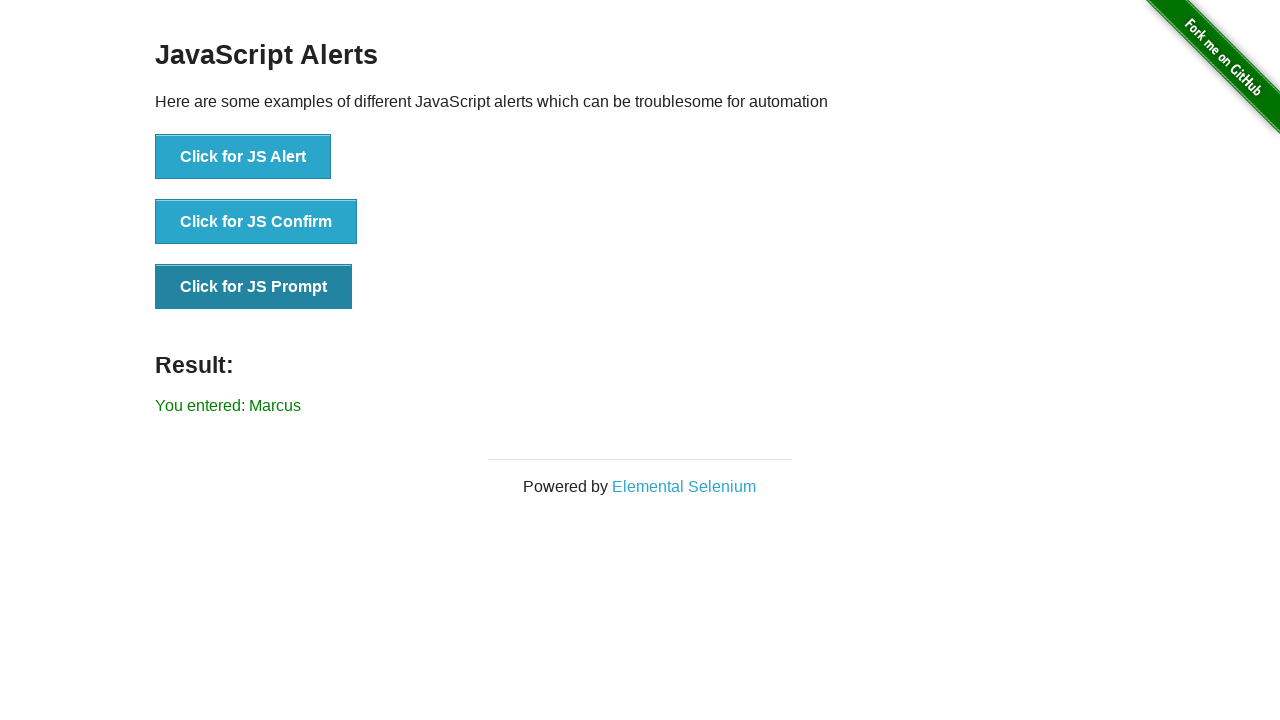

Result message element appeared on page
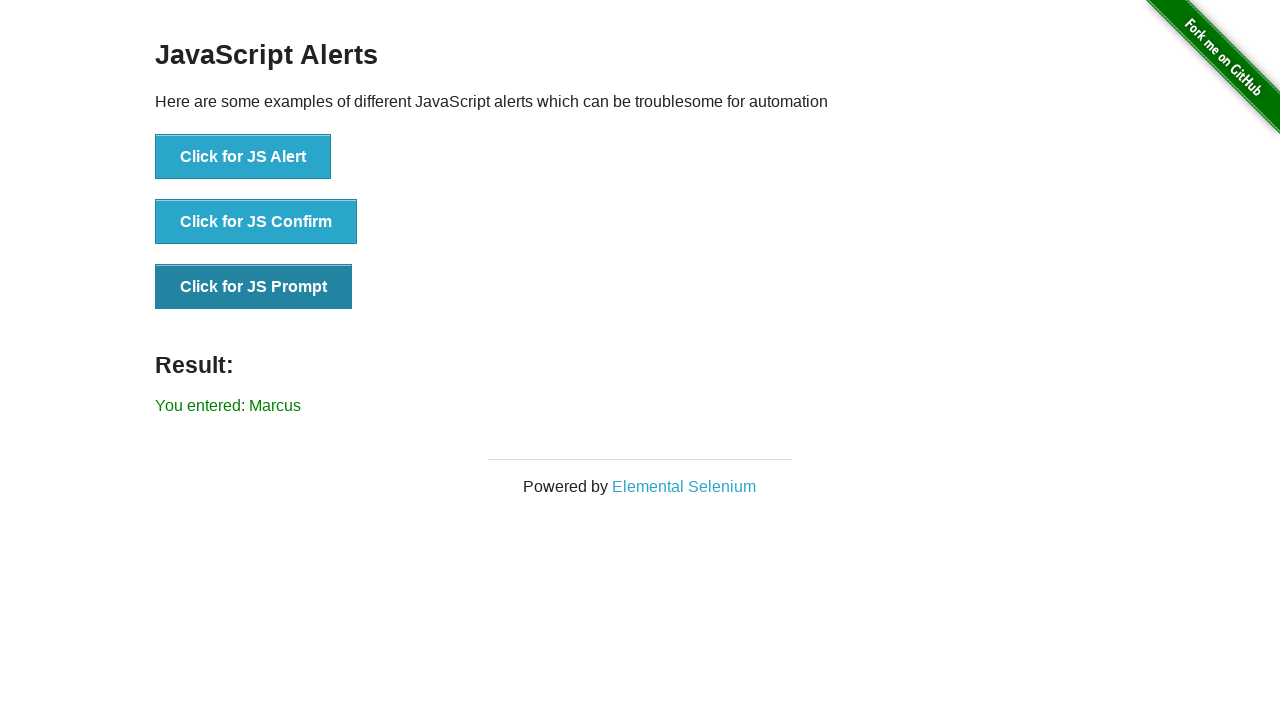

Retrieved result text: 'You entered: Marcus'
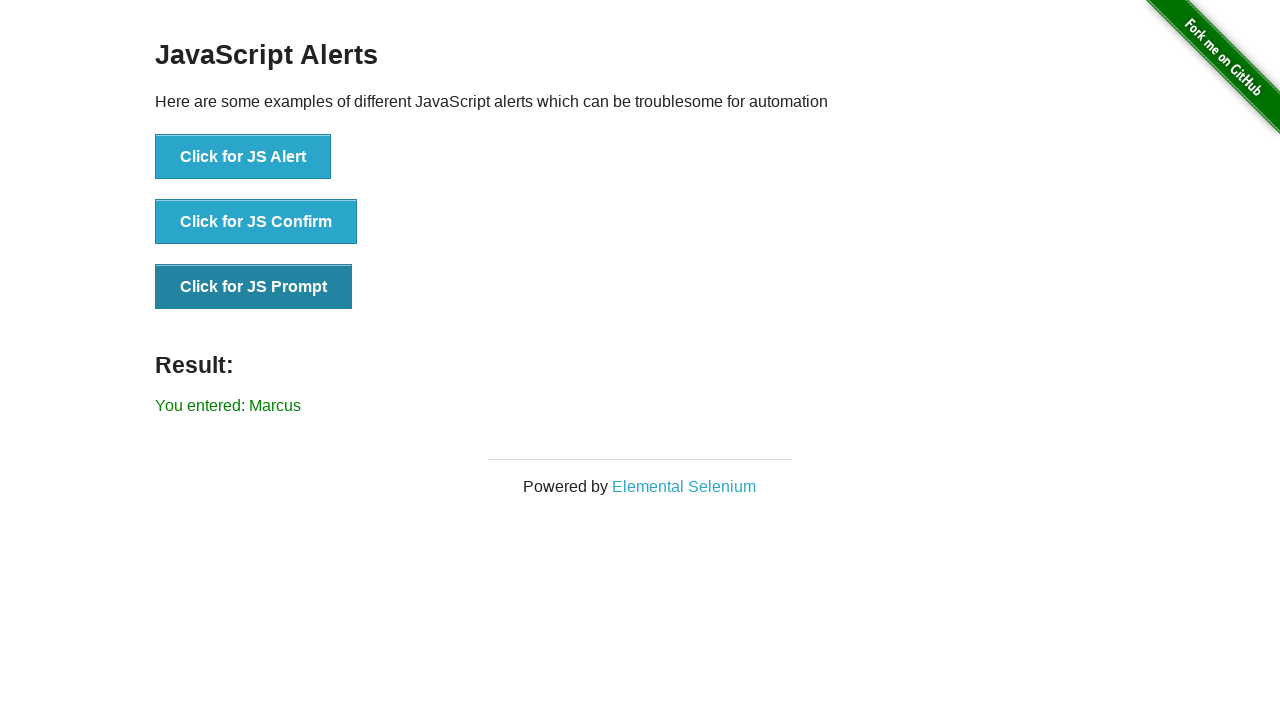

Verified that result text matches expected value 'You entered: Marcus'
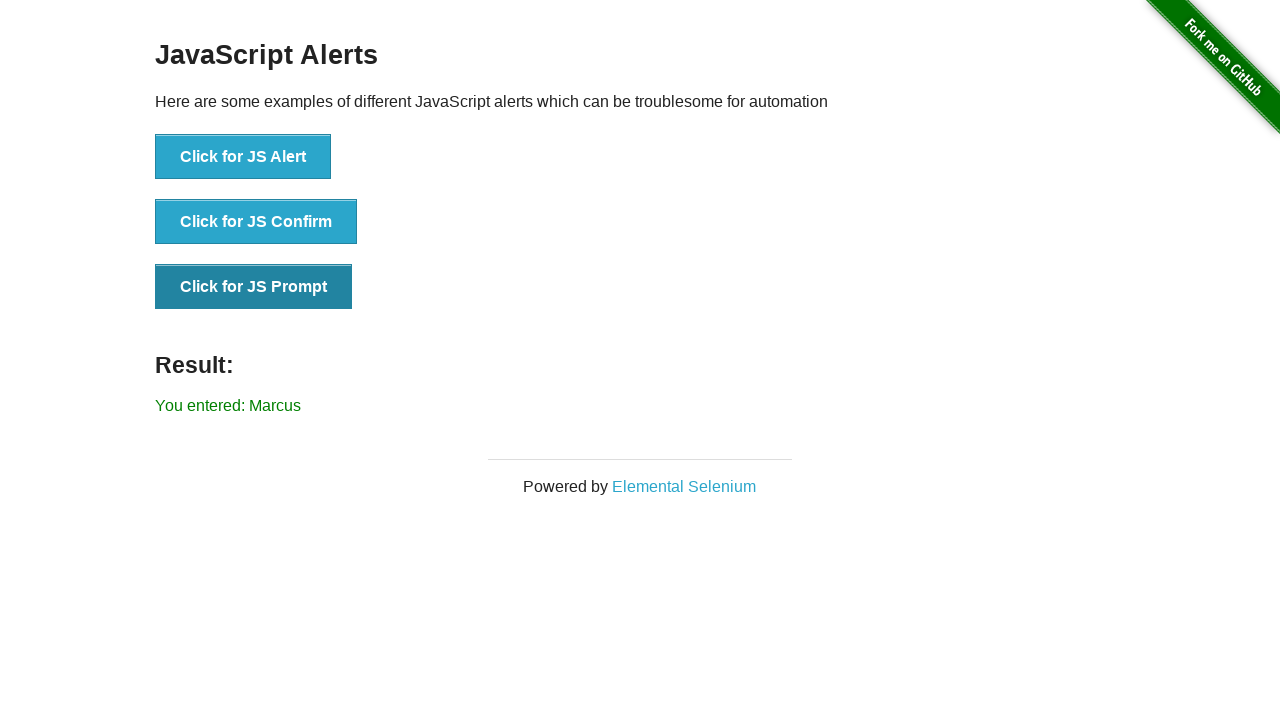

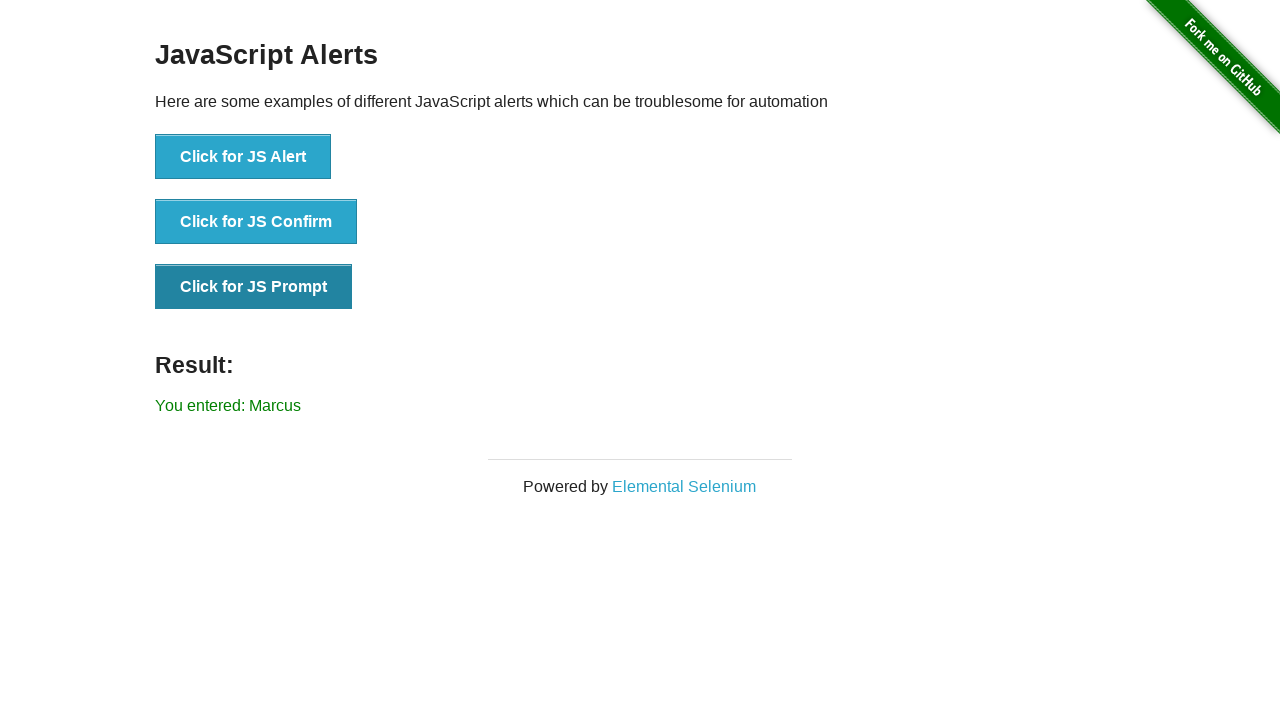